Tests JavaScript confirm dialog handling by clicking a button that triggers a confirm dialog and dismissing it

Starting URL: https://testcenter.techproeducation.com/index.php?page=javascript-alerts

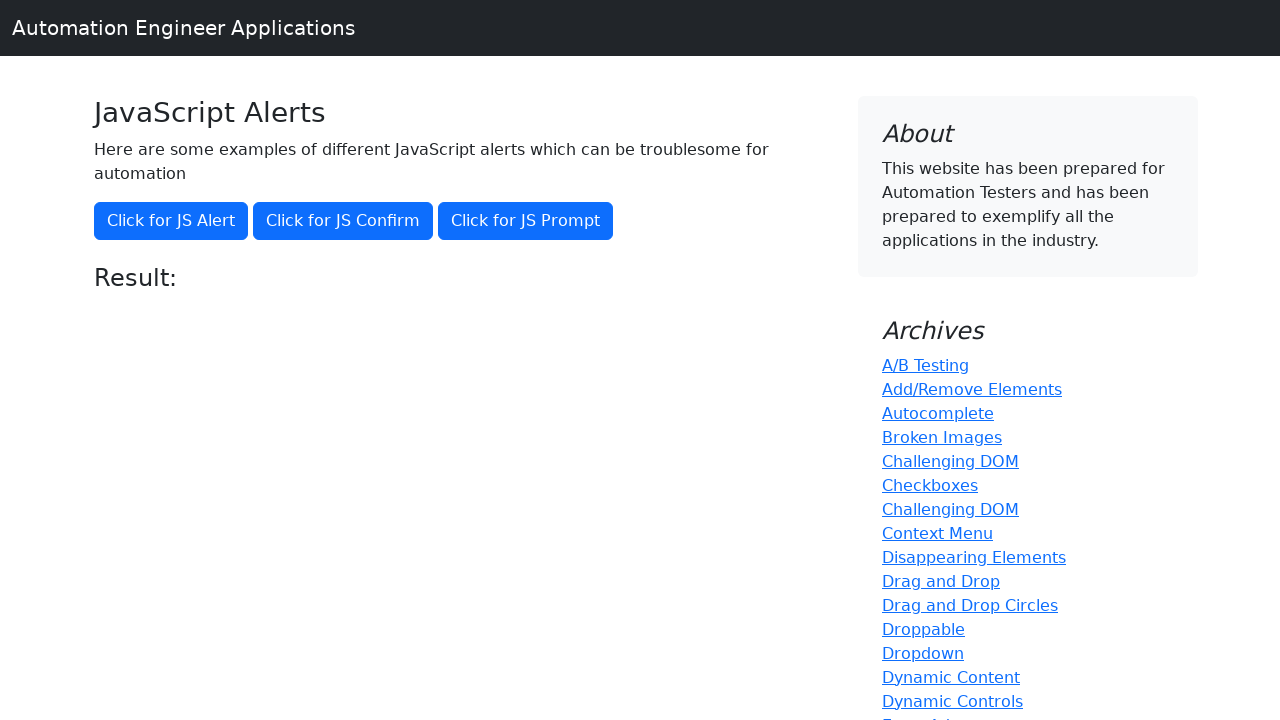

Set up dialog handler to dismiss confirm dialogs
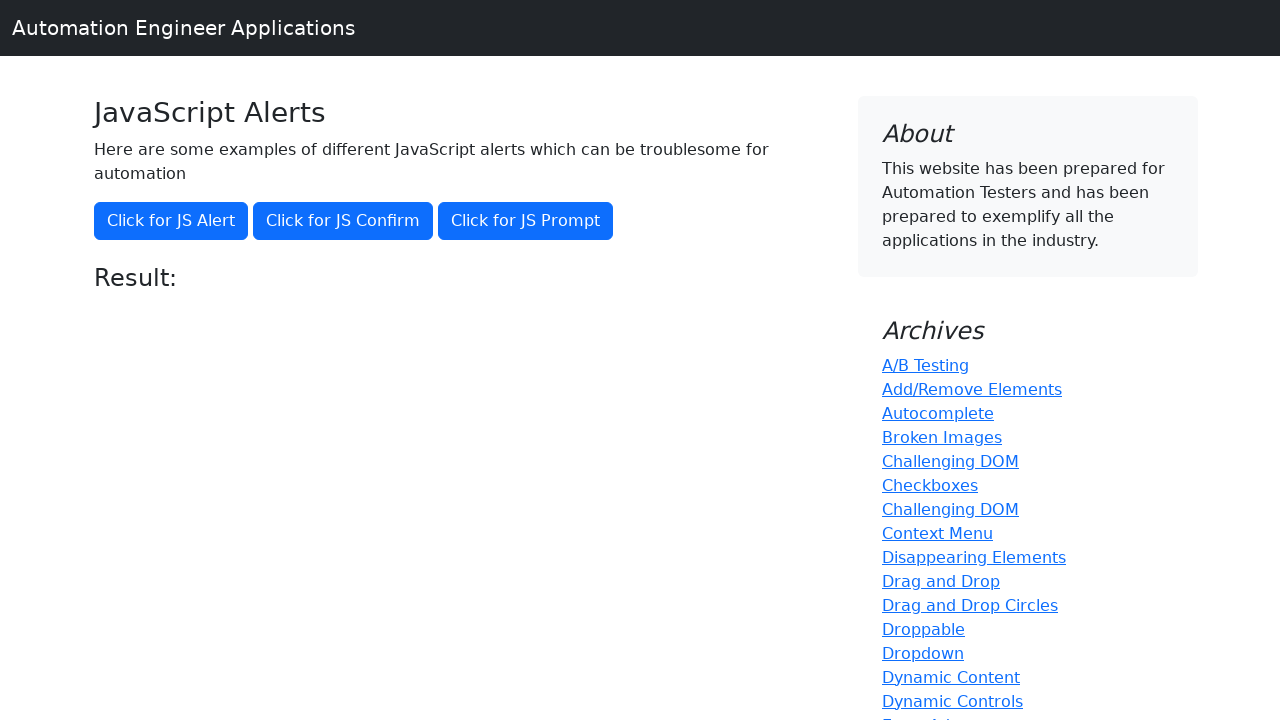

Clicked button to trigger JavaScript confirm dialog and dismissed it at (343, 221) on xpath=//*[@onclick='jsConfirm()']
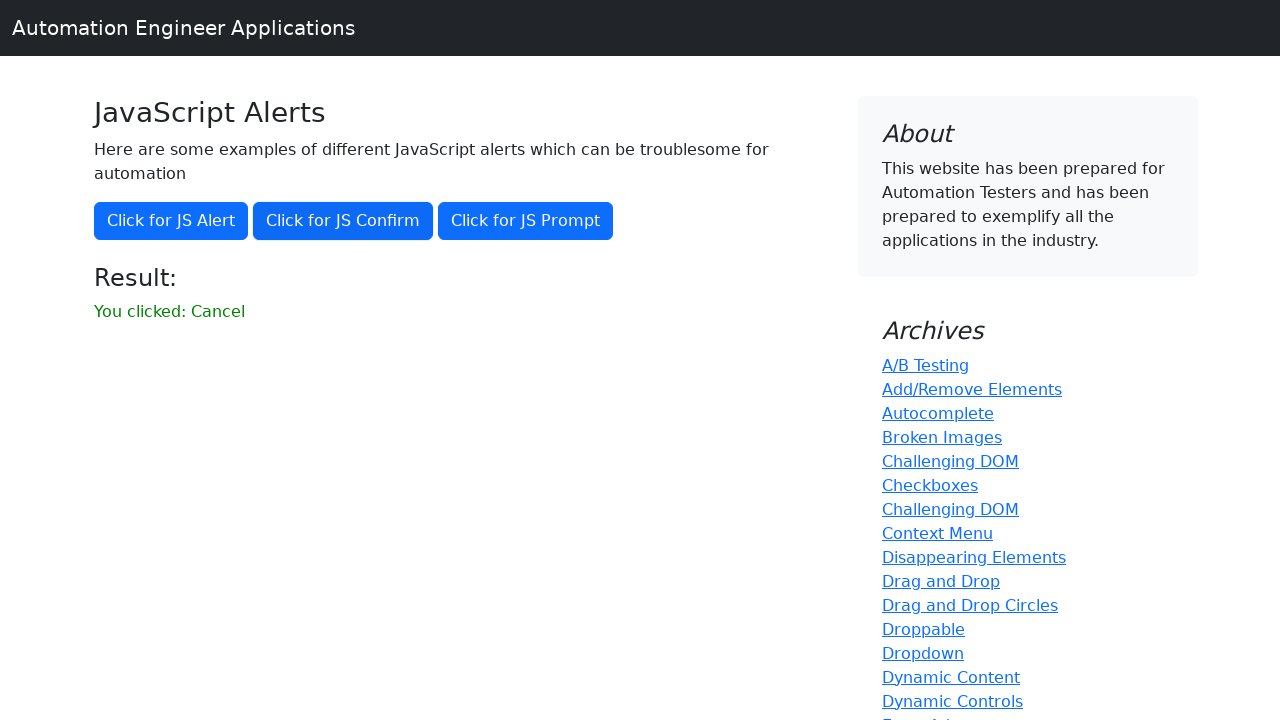

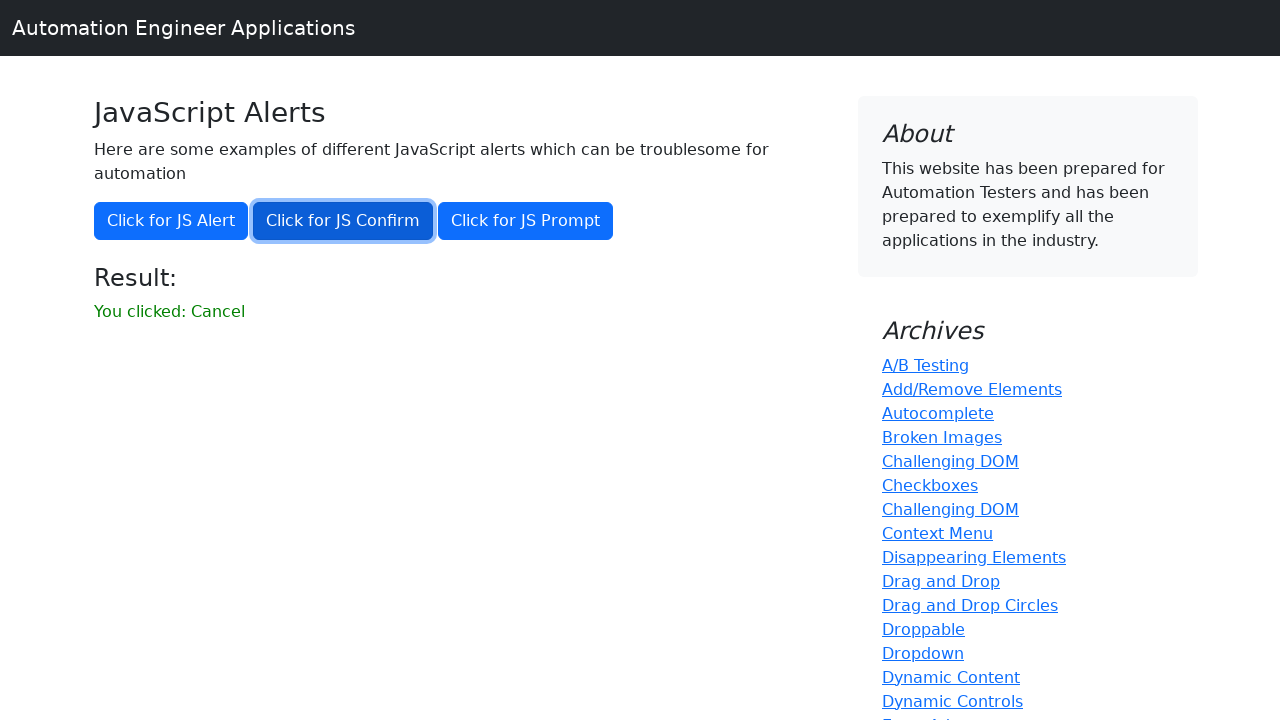